Validates mobile responsiveness by setting mobile viewport dimensions and verifying the page displays correctly

Starting URL: https://example.com

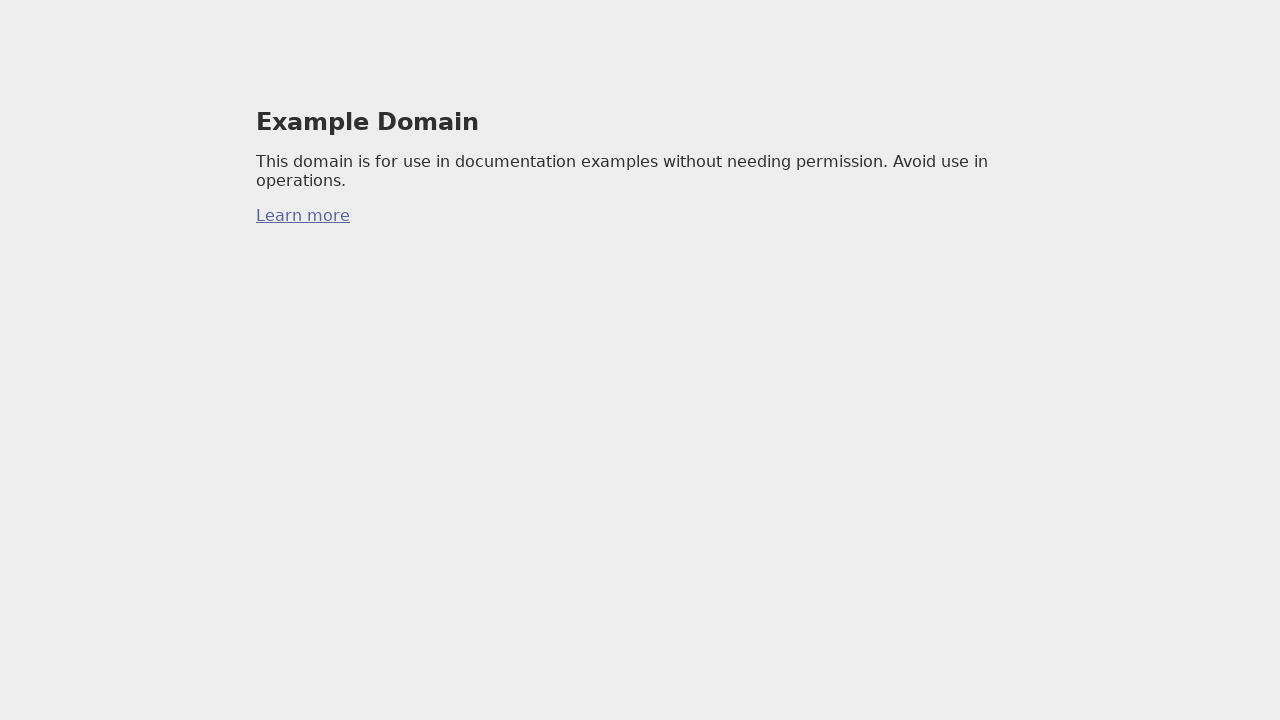

Set mobile viewport to iPhone dimensions (375x667)
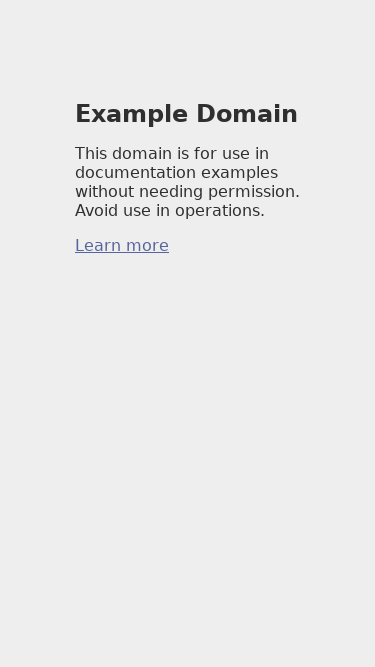

Reloaded page with new mobile viewport
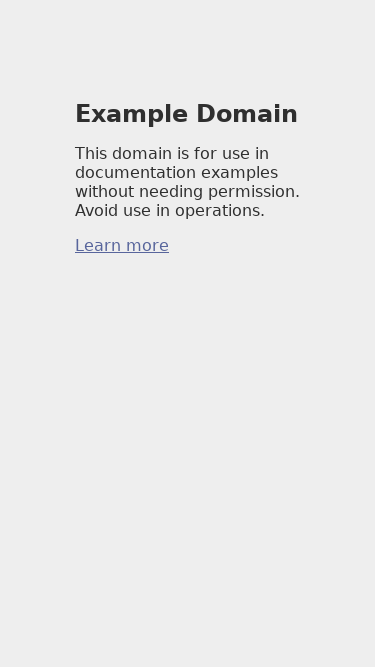

Verified viewport width is 375 pixels
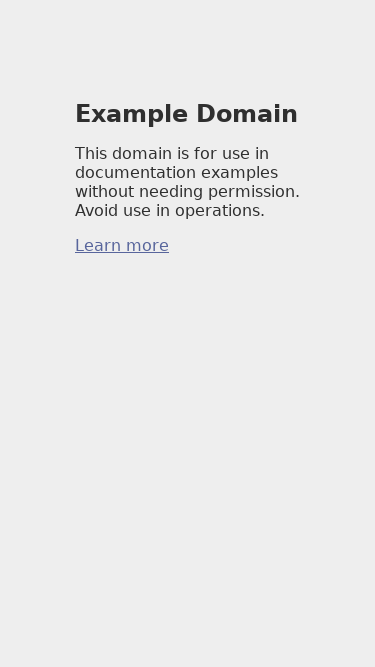

Verified viewport height is 667 pixels
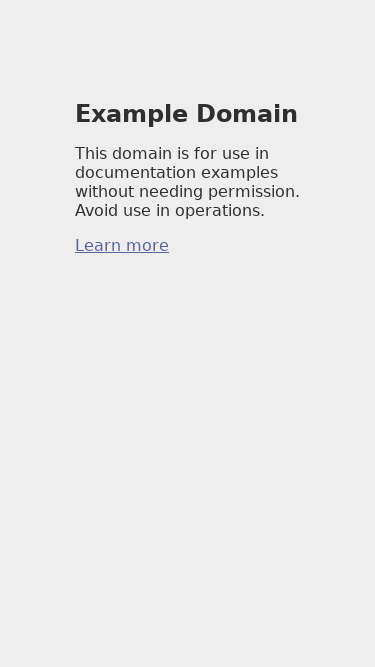

Verified page body is visible on mobile viewport
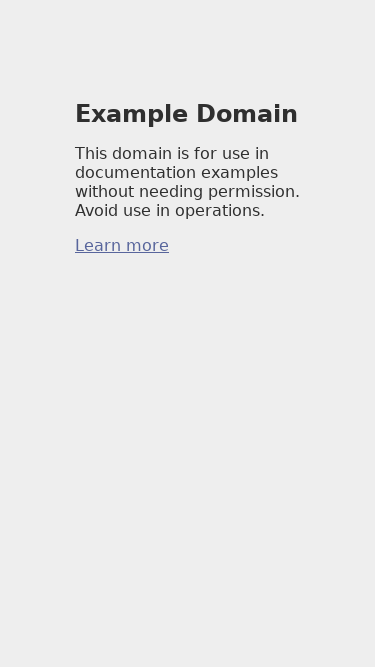

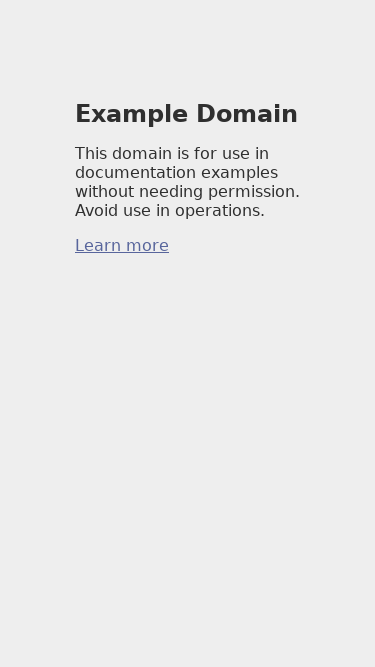